Navigates to jQuery Mobile forms demo page and interacts with the View Source link

Starting URL: https://demos.jquerymobile.com/1.4.5/forms-disabled/

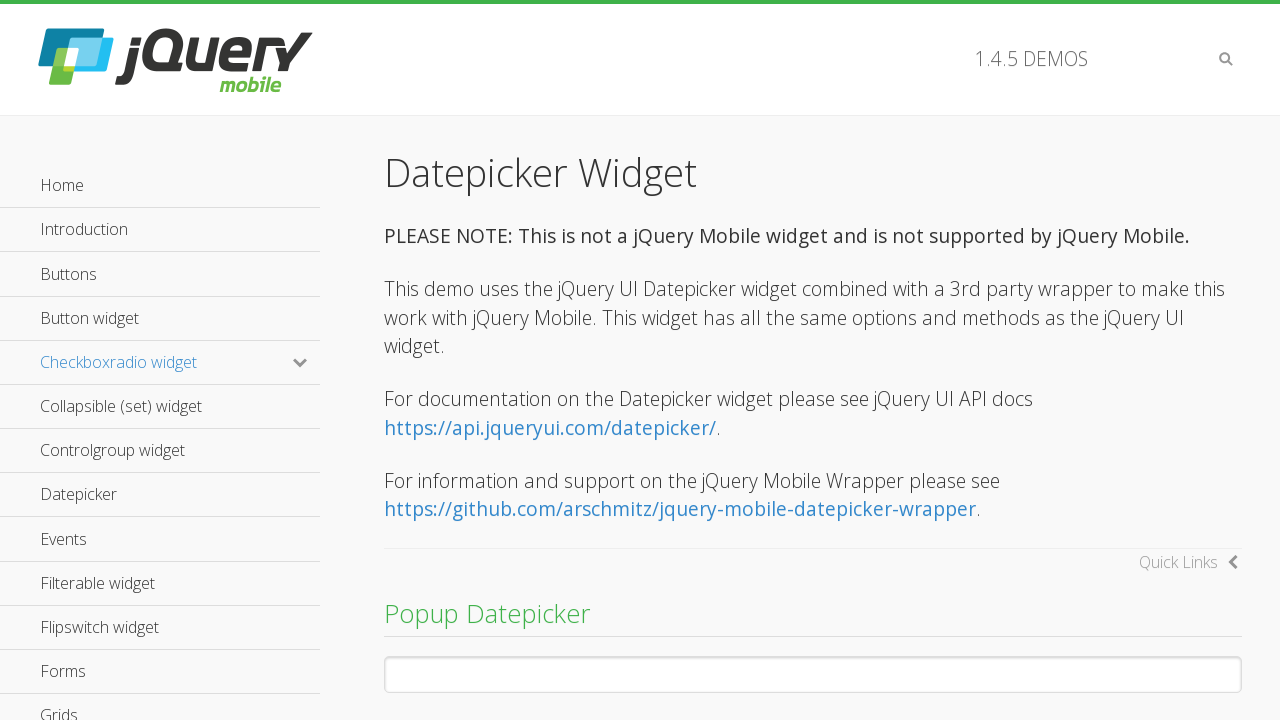

Clicked View Source link on jQuery Mobile forms demo page at (447, 361) on a:has-text('View Source')
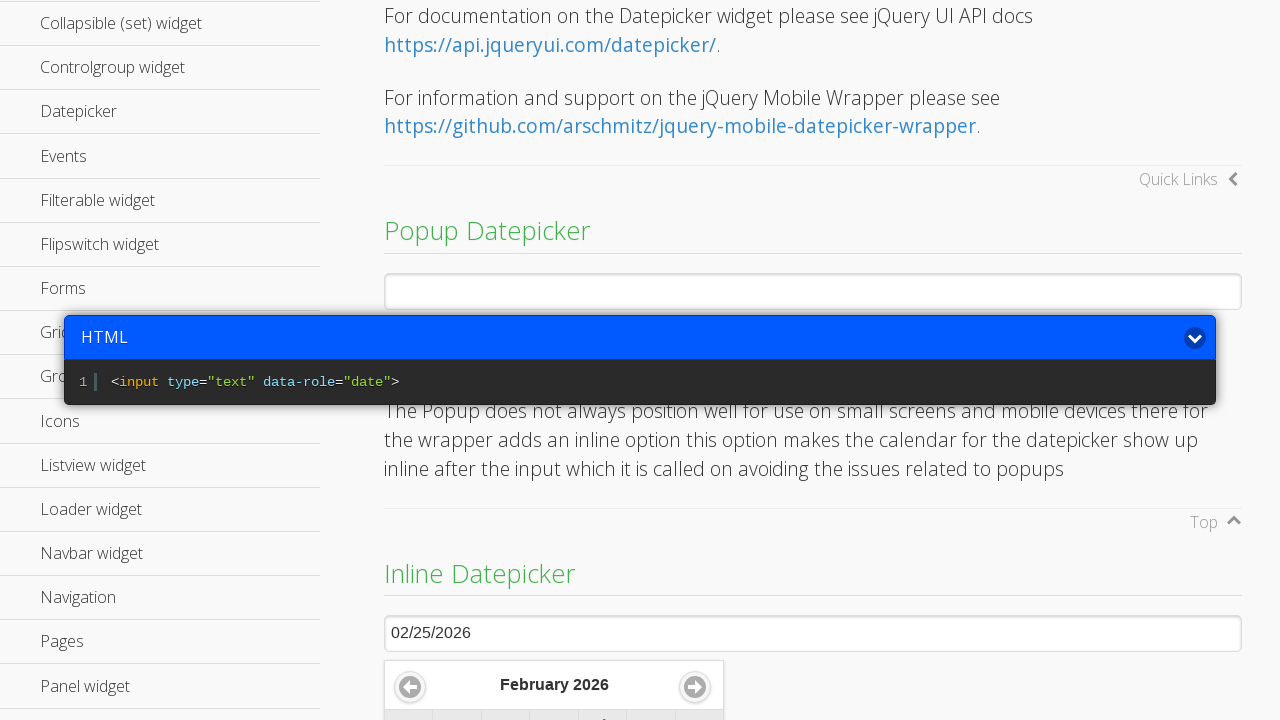

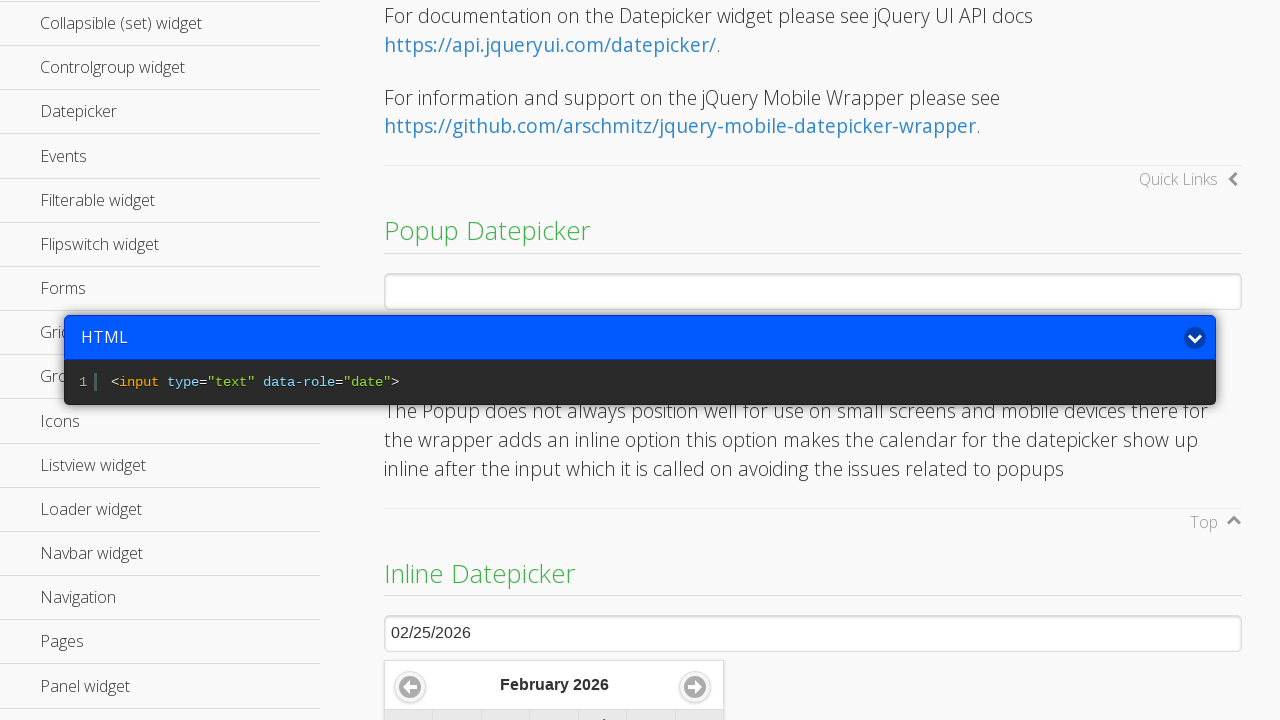